Tests that the password field properly masks input by verifying it has type='password' attribute

Starting URL: https://www.saucedemo.com/

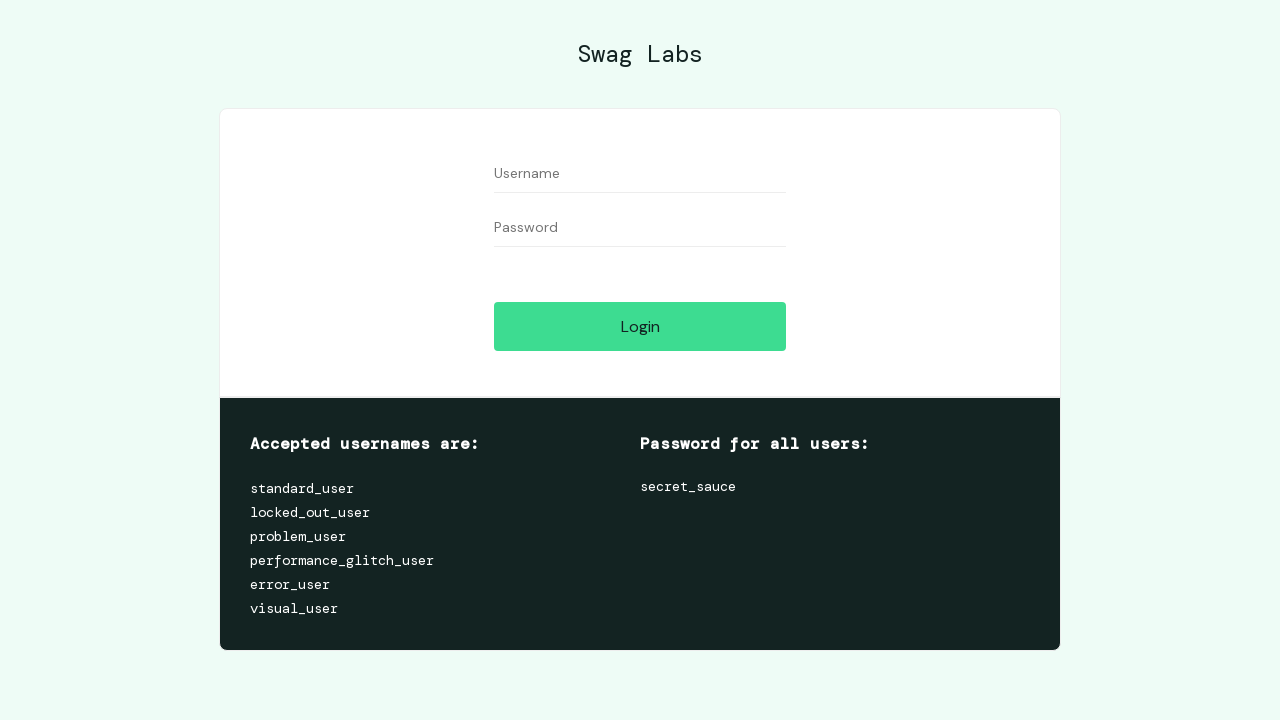

Navigated to Sauce Demo login page
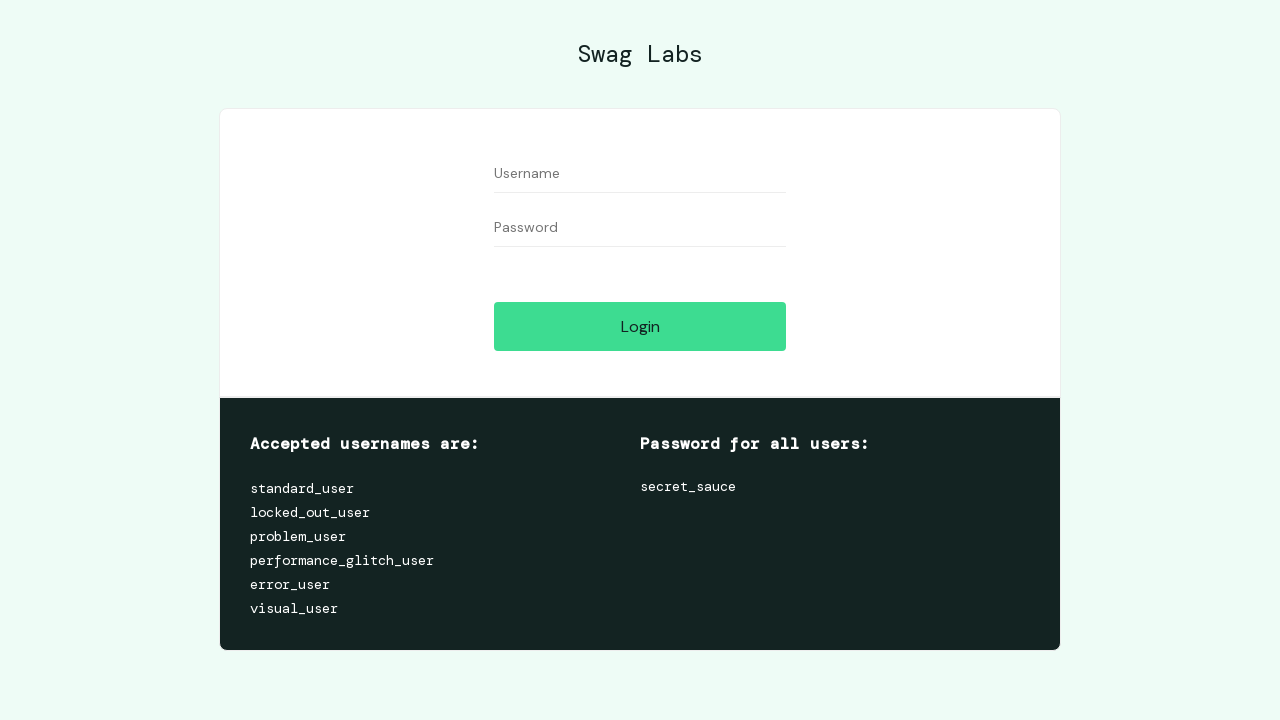

Filled username field with 'standard_user234' on //input[@id='user-name']
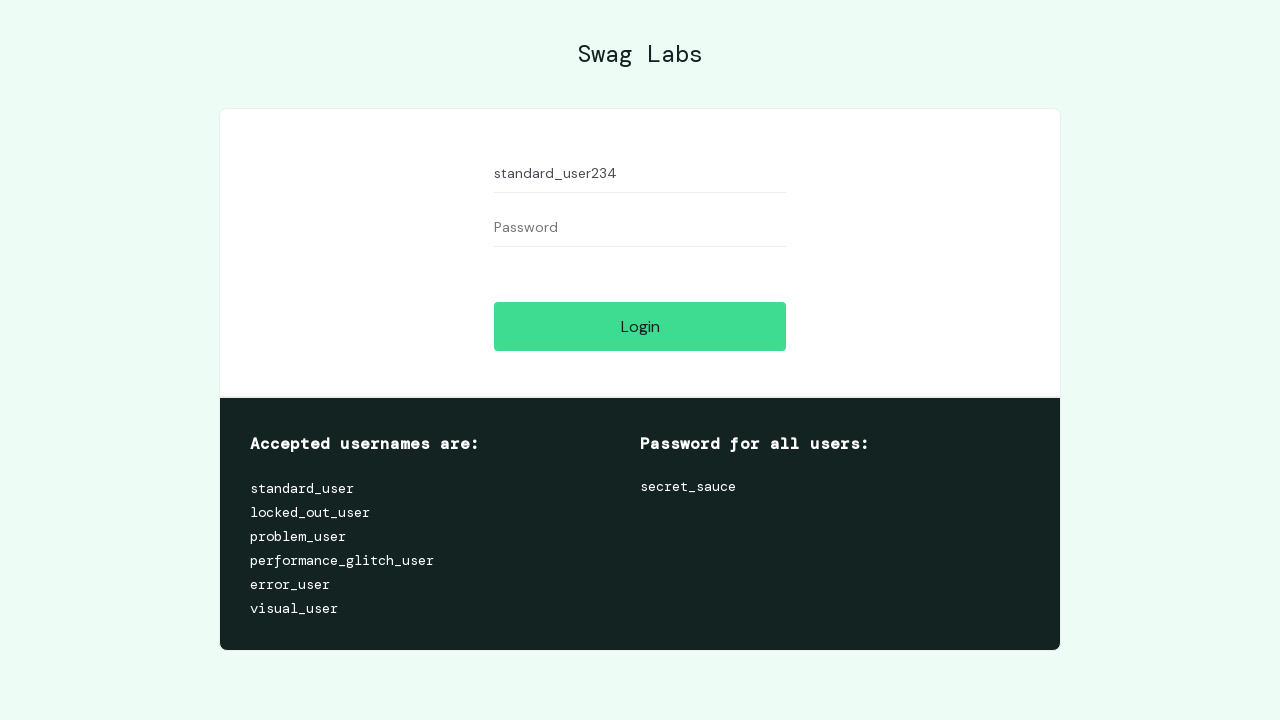

Filled password field with 'secret_sauce124' on //input[@id='password']
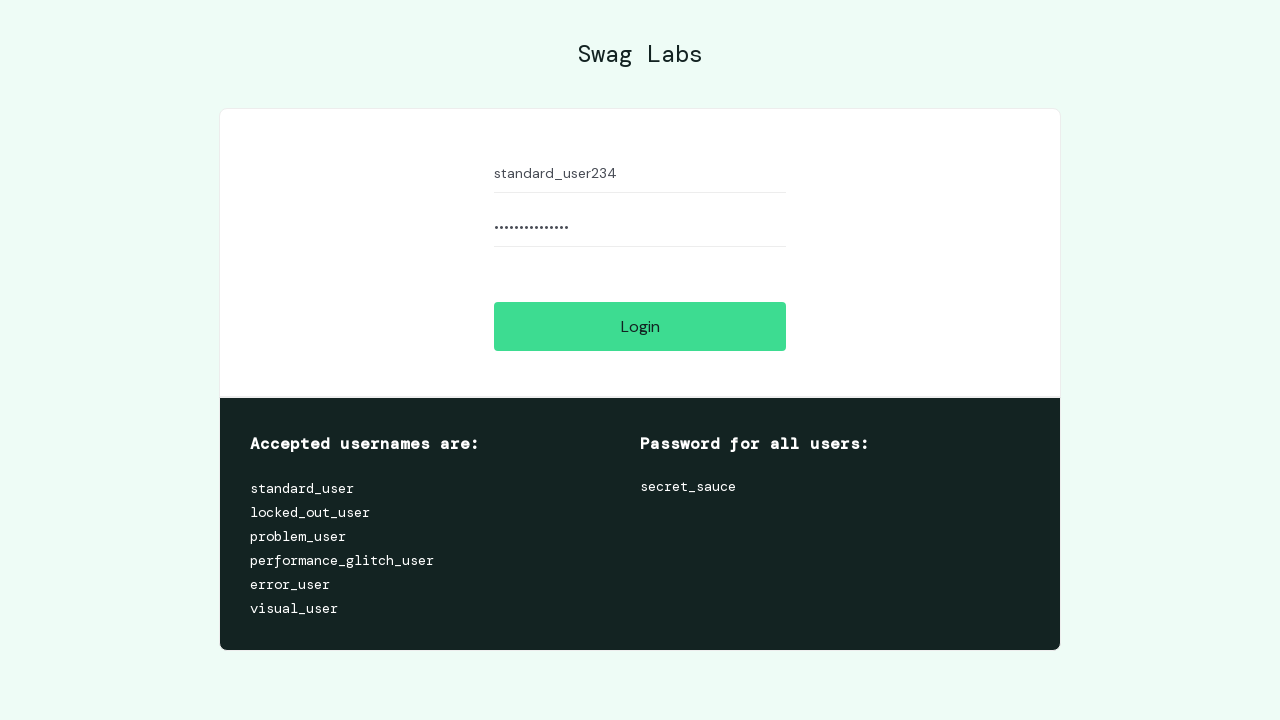

Located password field element
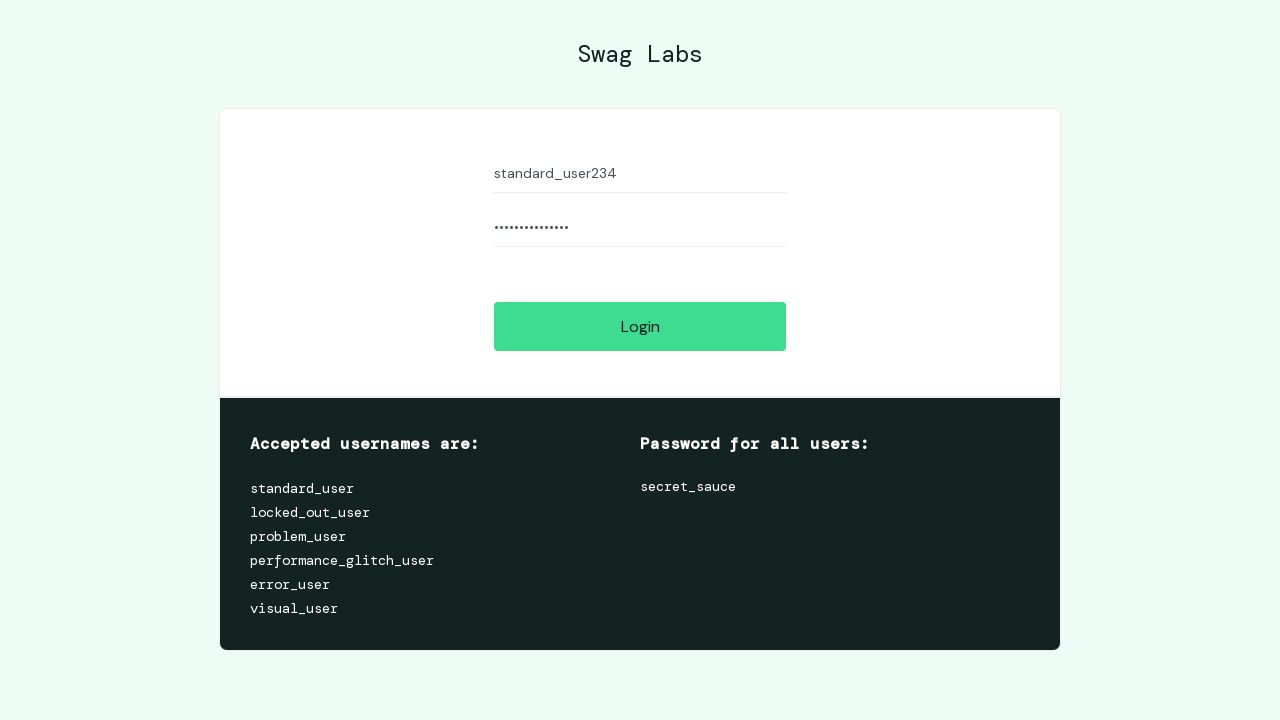

Retrieved password field type attribute: 'password'
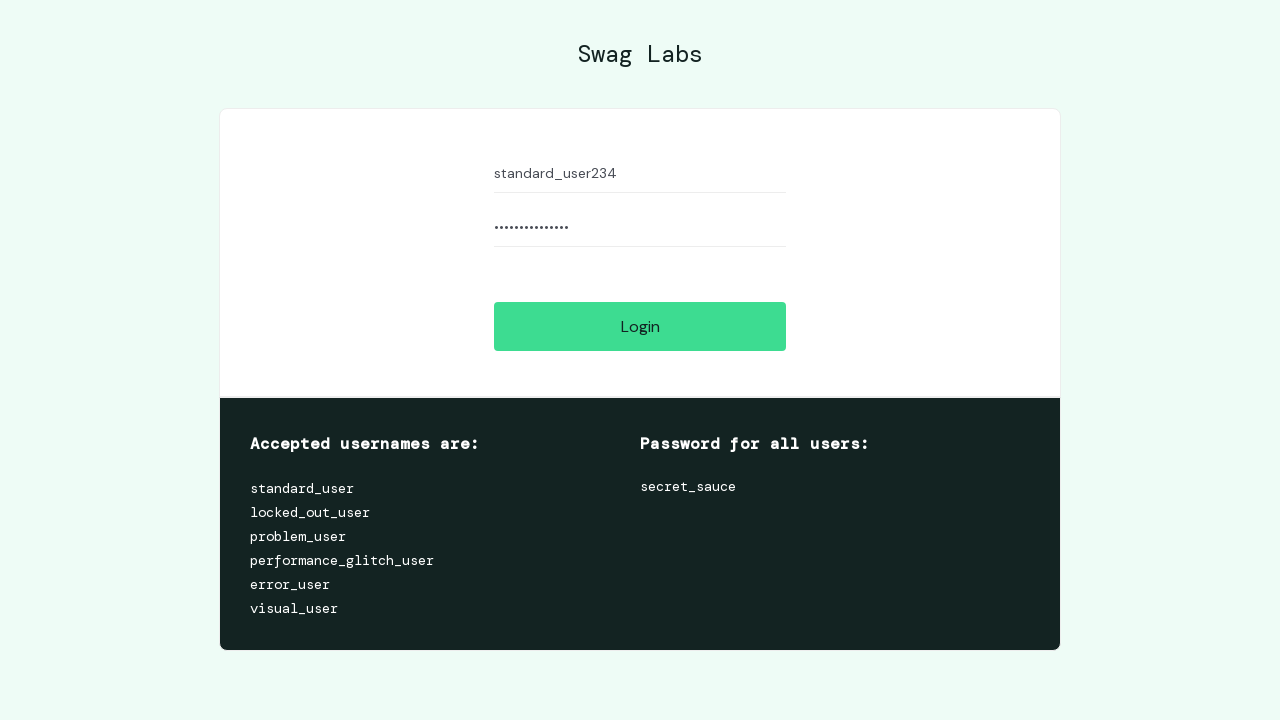

Password field verification passed - password is properly masked with type='password'
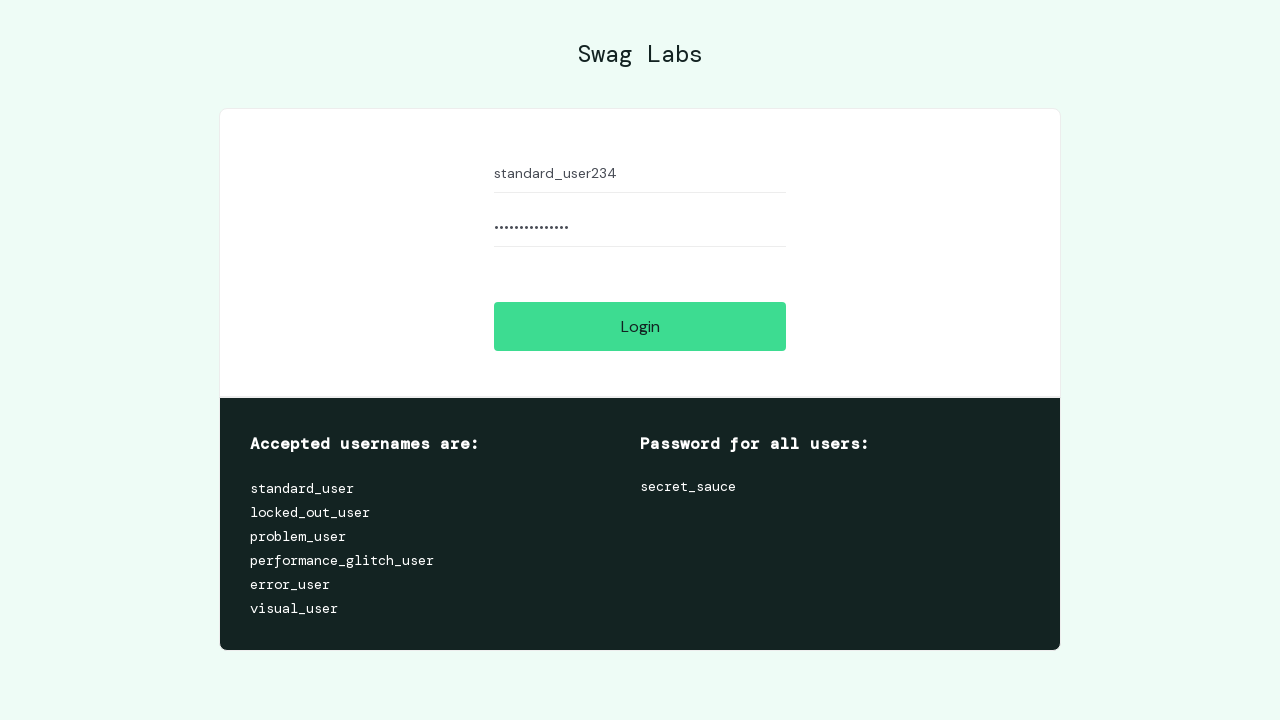

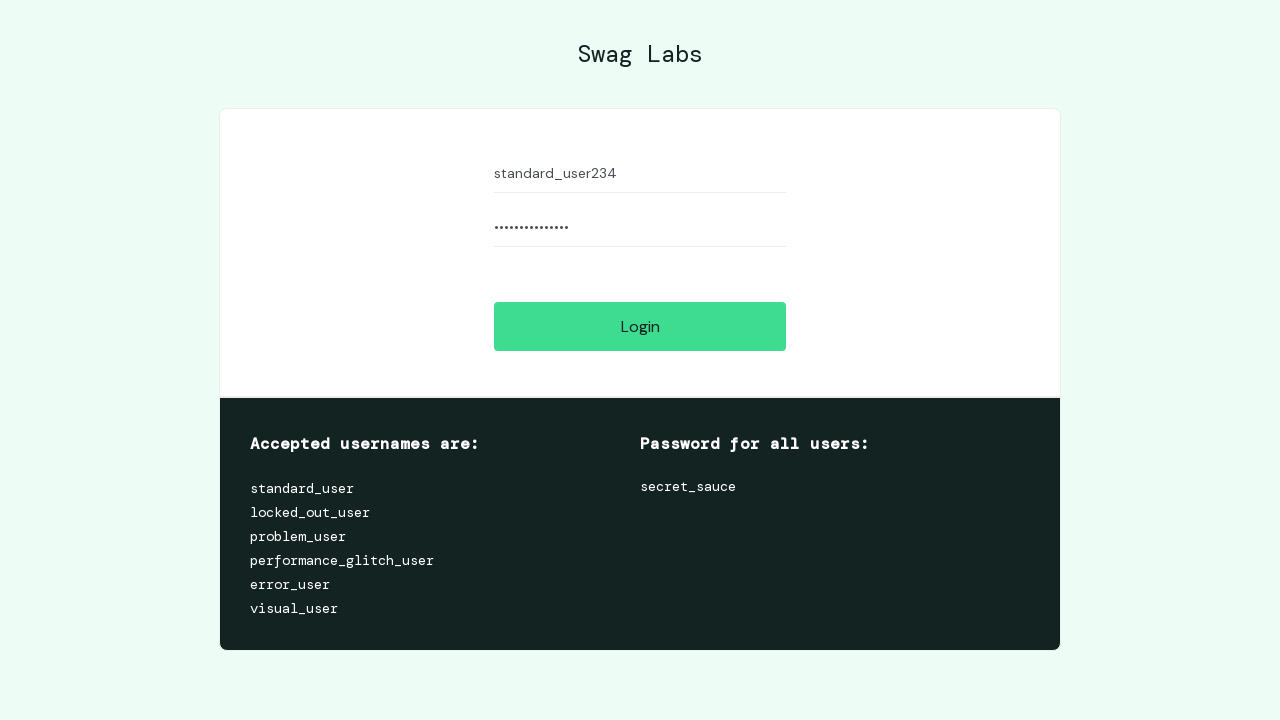